Tests keyboard key presses by sending SPACE and TAB keys to a page element and verifying the page correctly detects which key was pressed.

Starting URL: http://the-internet.herokuapp.com/key_presses

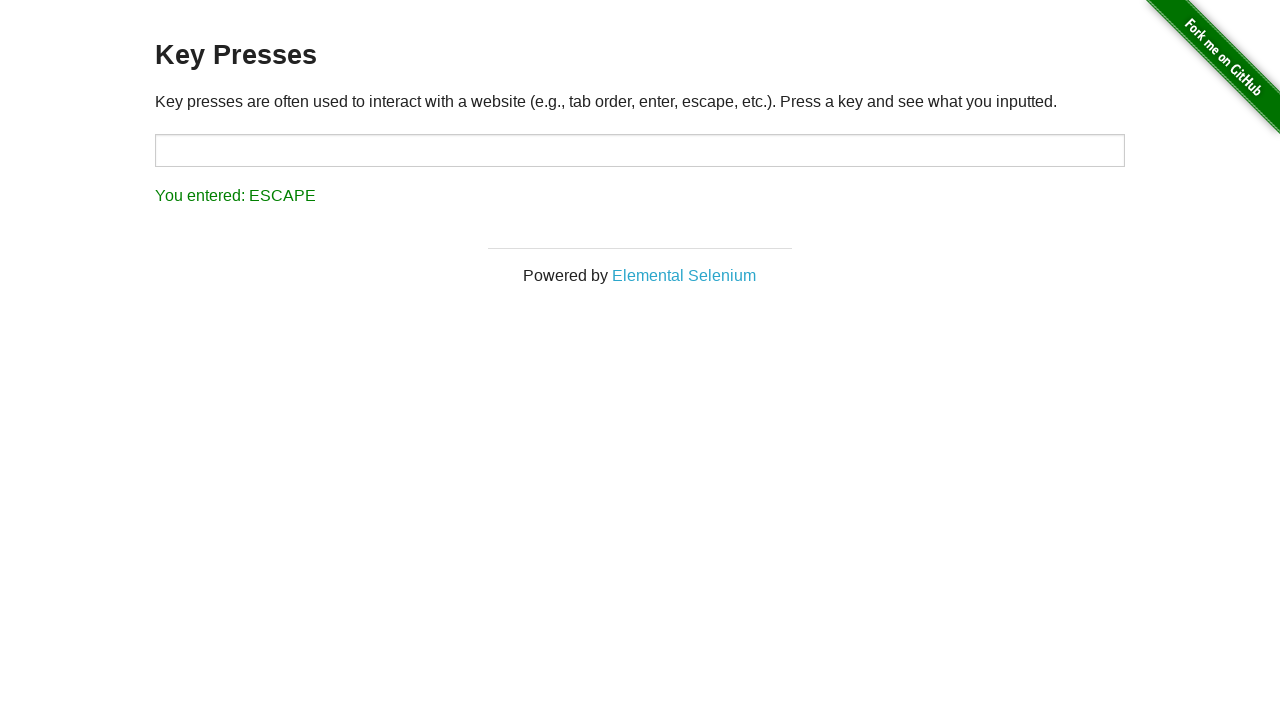

Pressed SPACE key on example element on .example
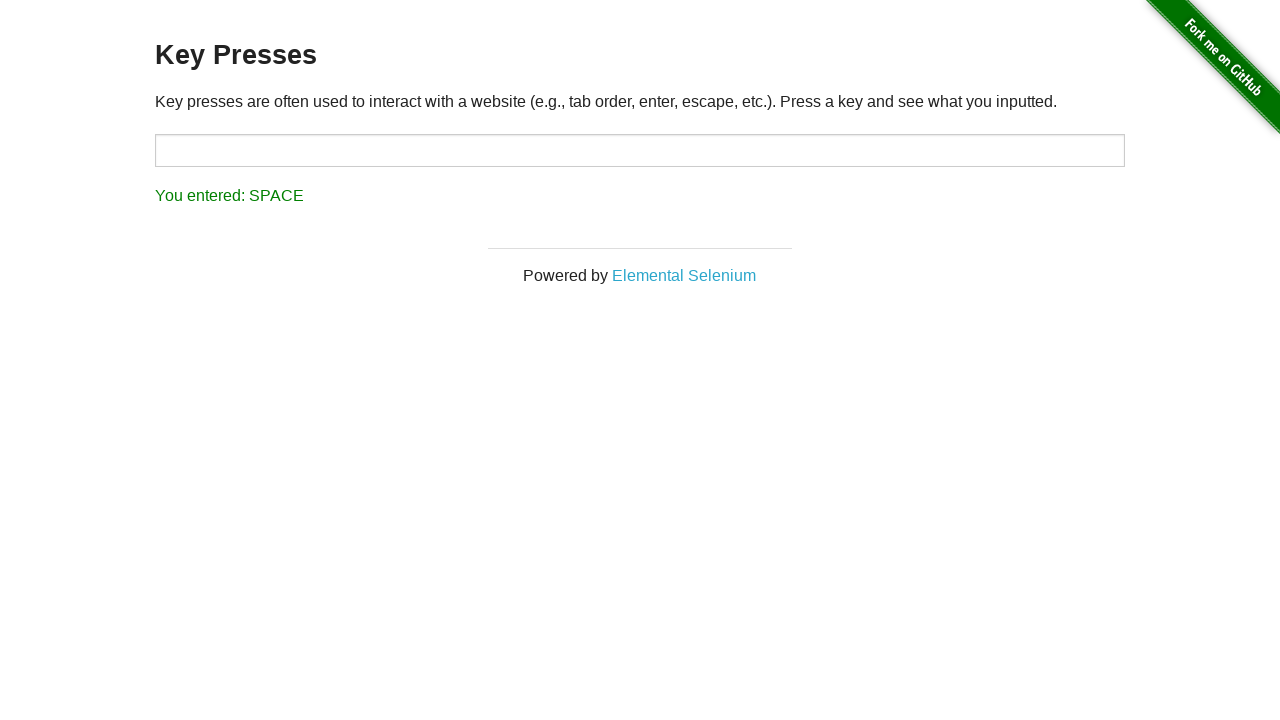

Result element loaded after SPACE key press
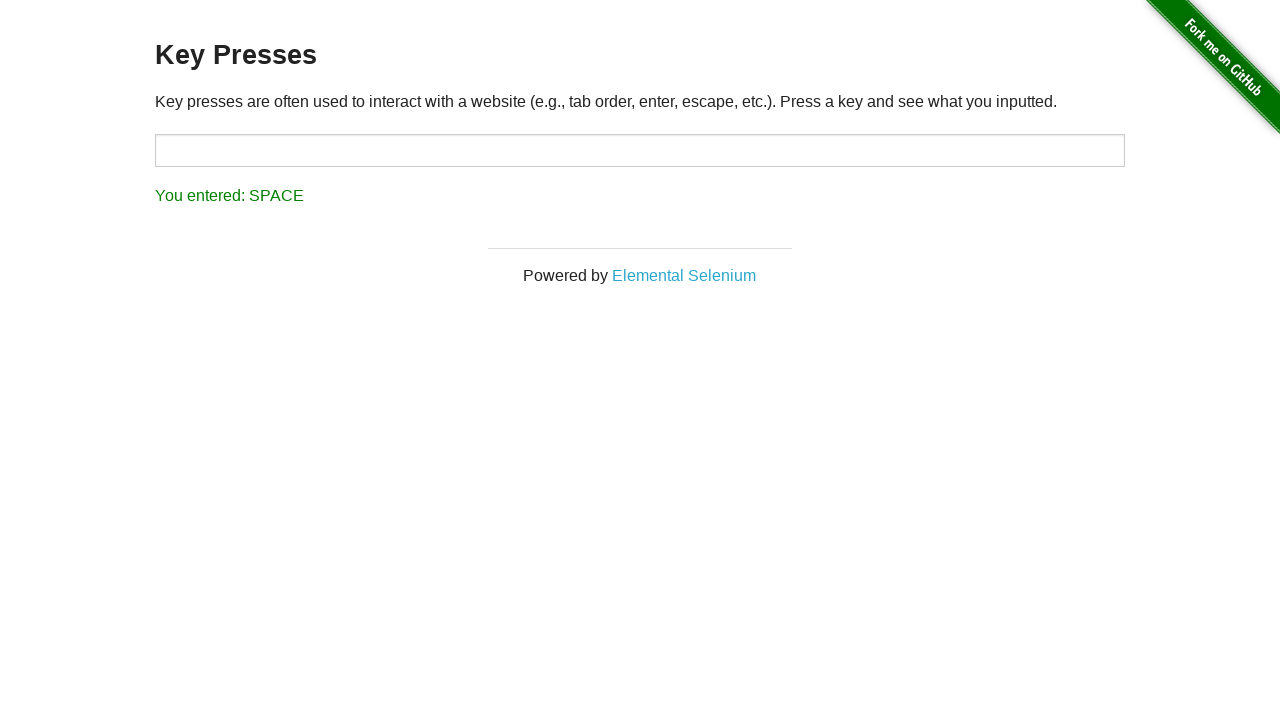

Verified result shows 'You entered: SPACE'
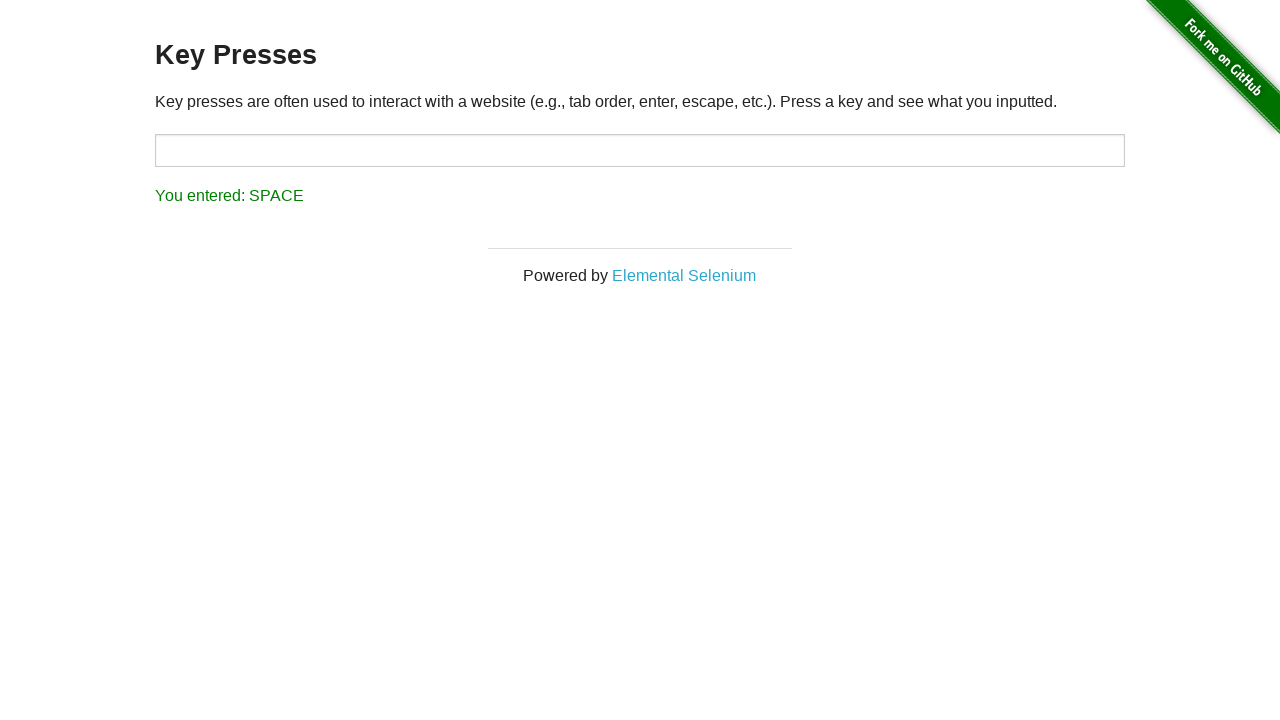

Pressed TAB key using keyboard
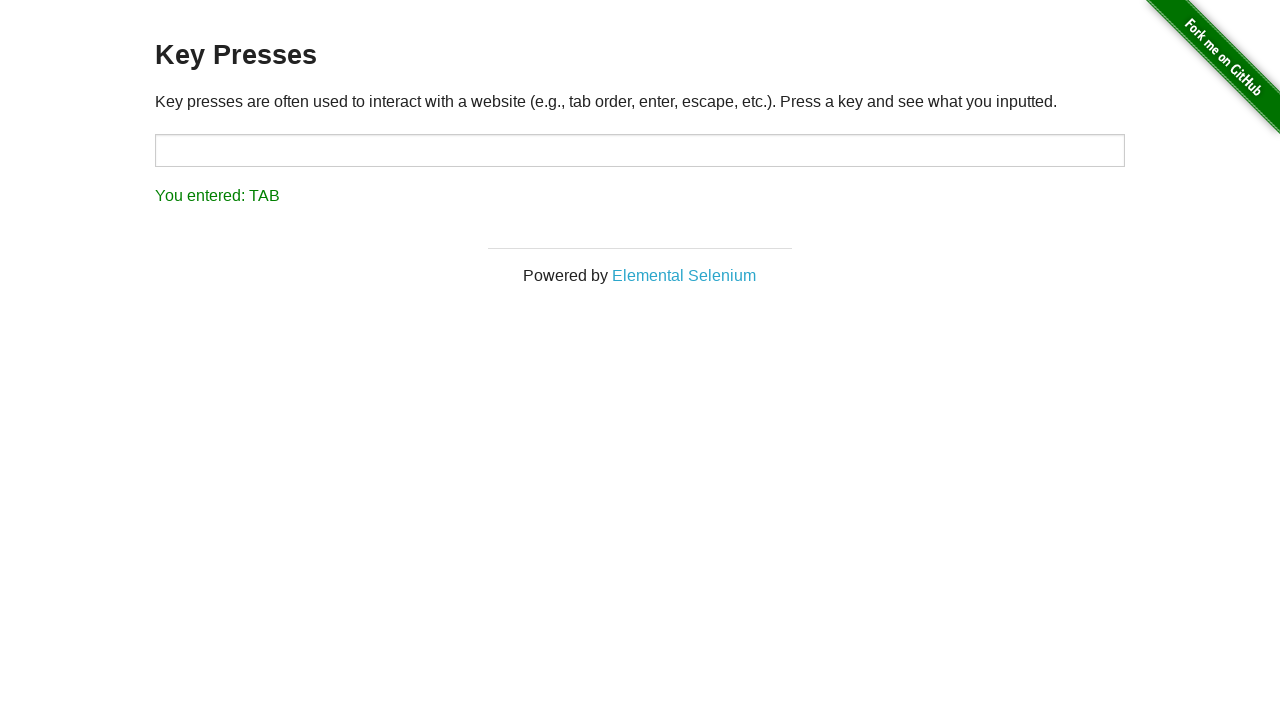

Verified result shows 'You entered: TAB'
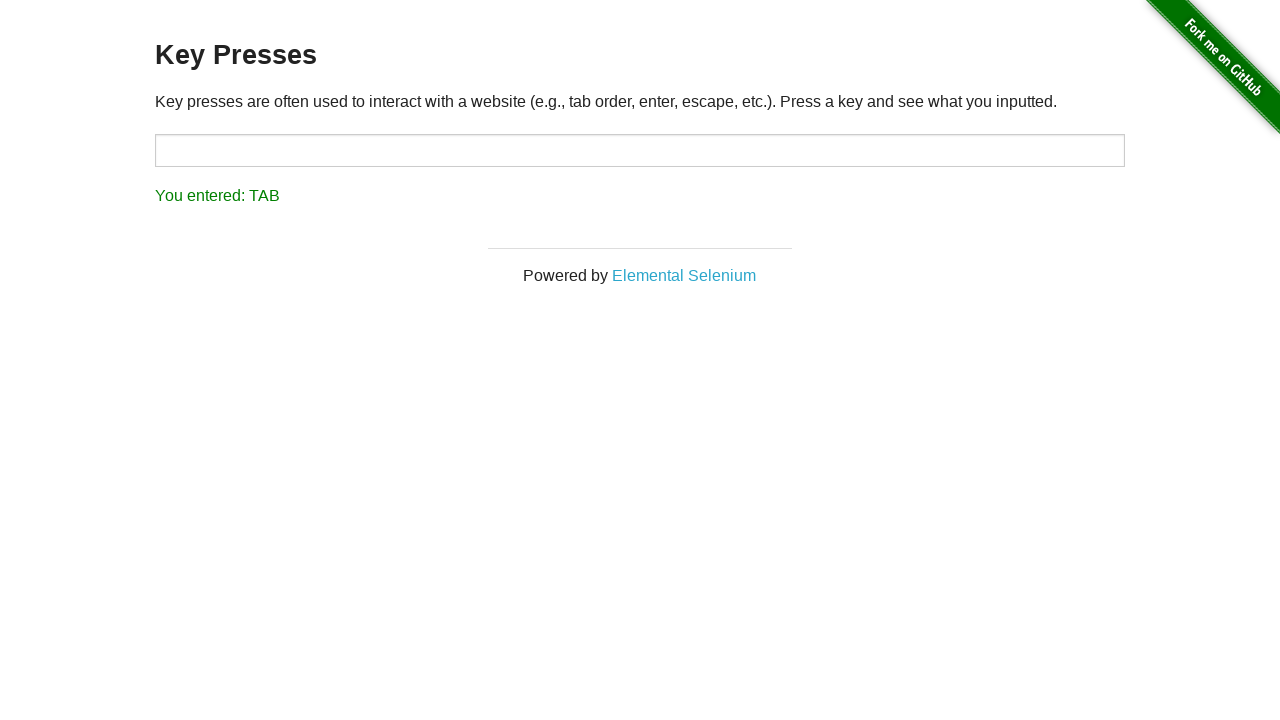

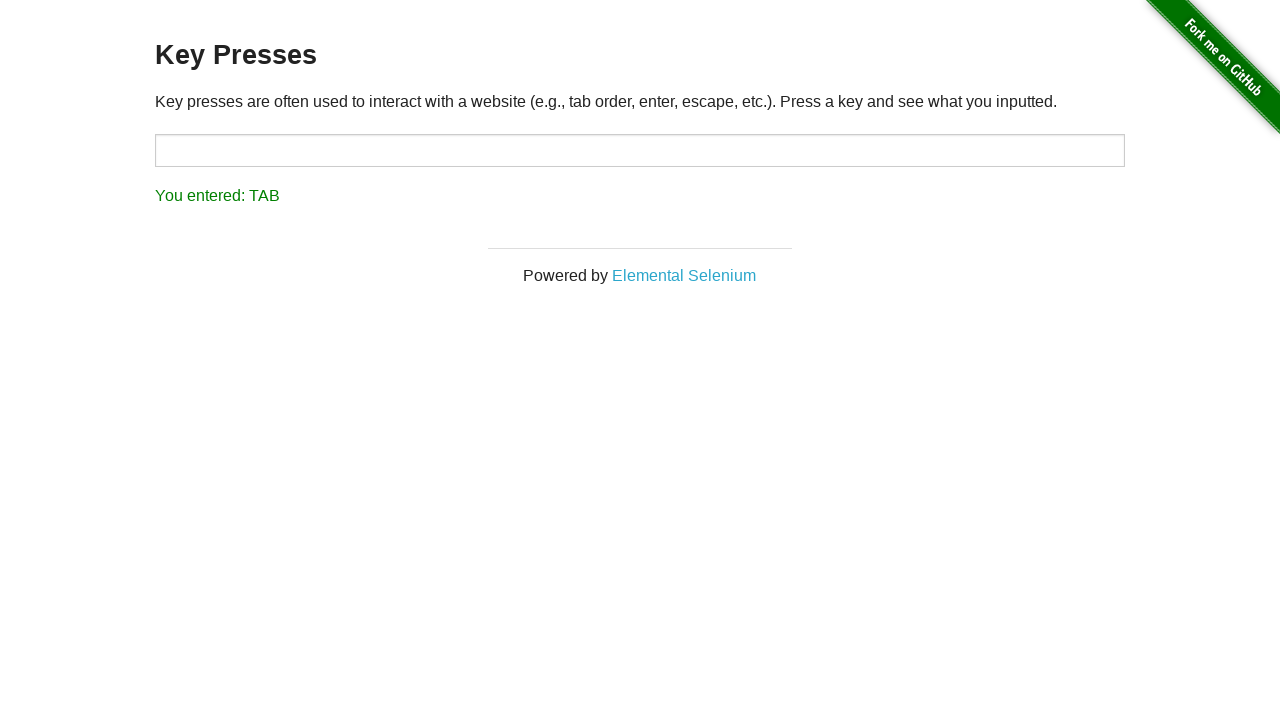